Tests text input functionality on DemoQA text-box page by entering text with shift key modifier to produce uppercase text

Starting URL: https://demoqa.com/text-box

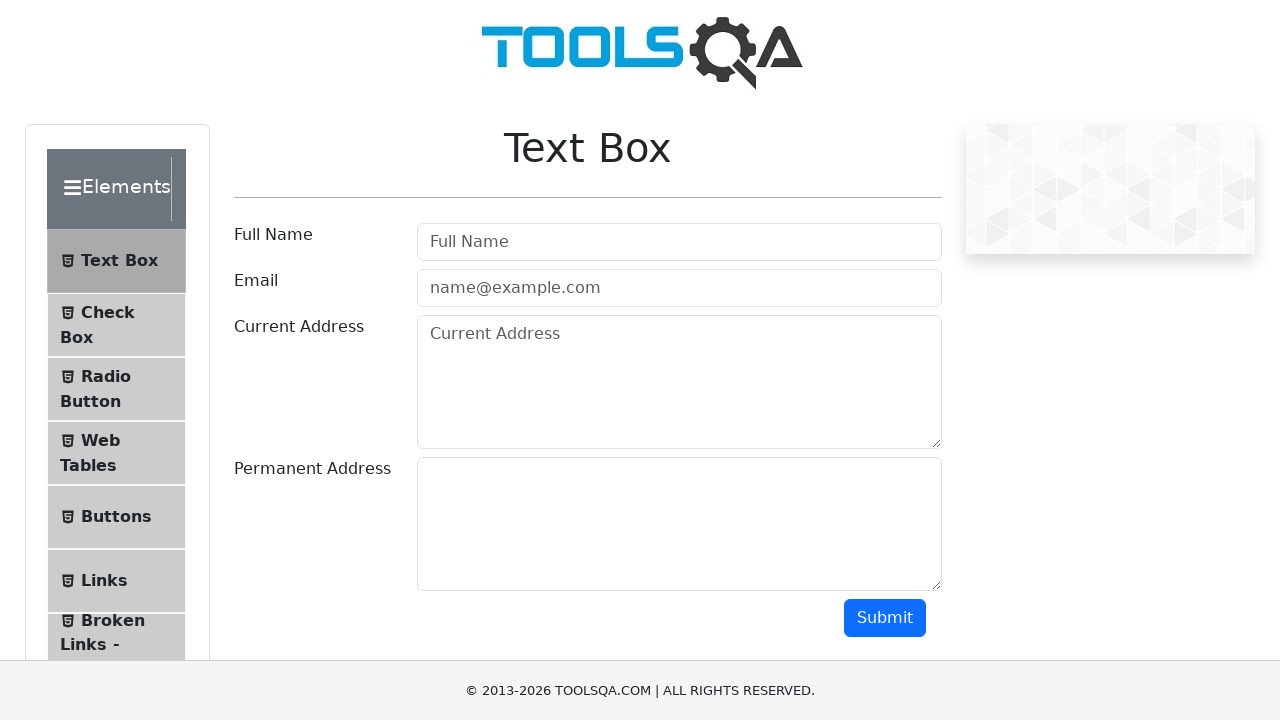

Filled username field with 'RAJAVEL' using shift key modifier for uppercase text on #userName
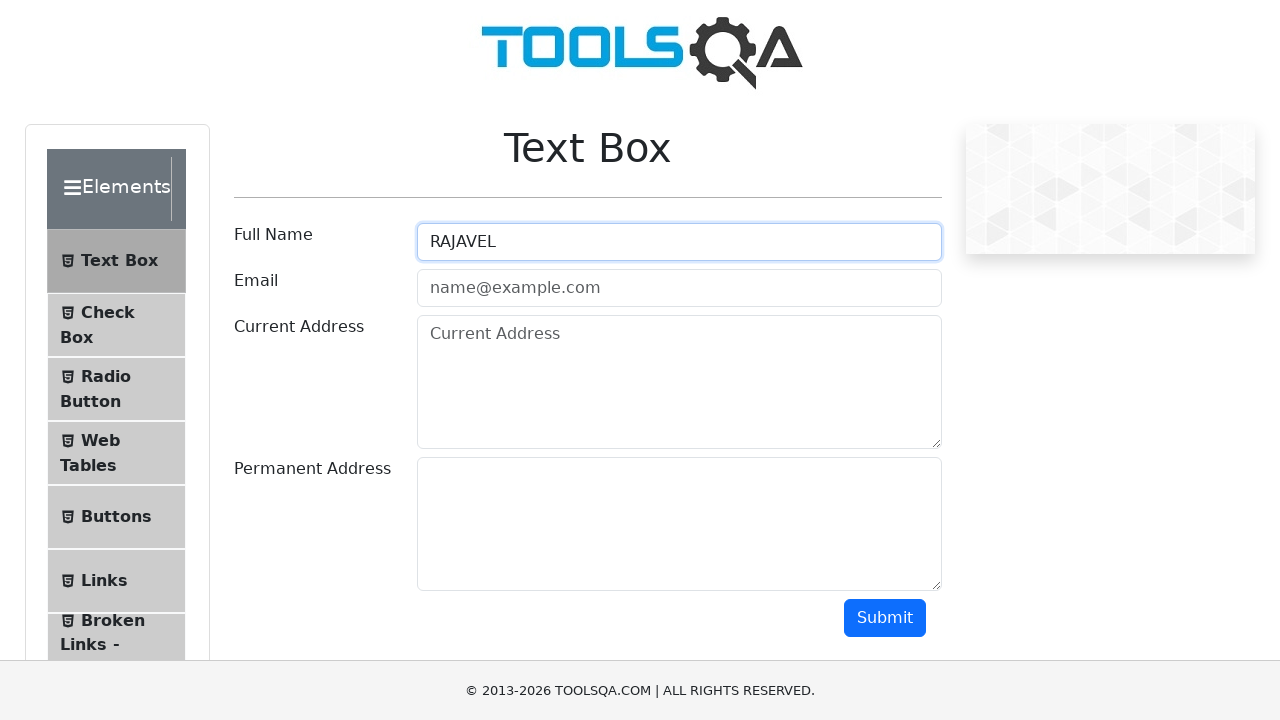

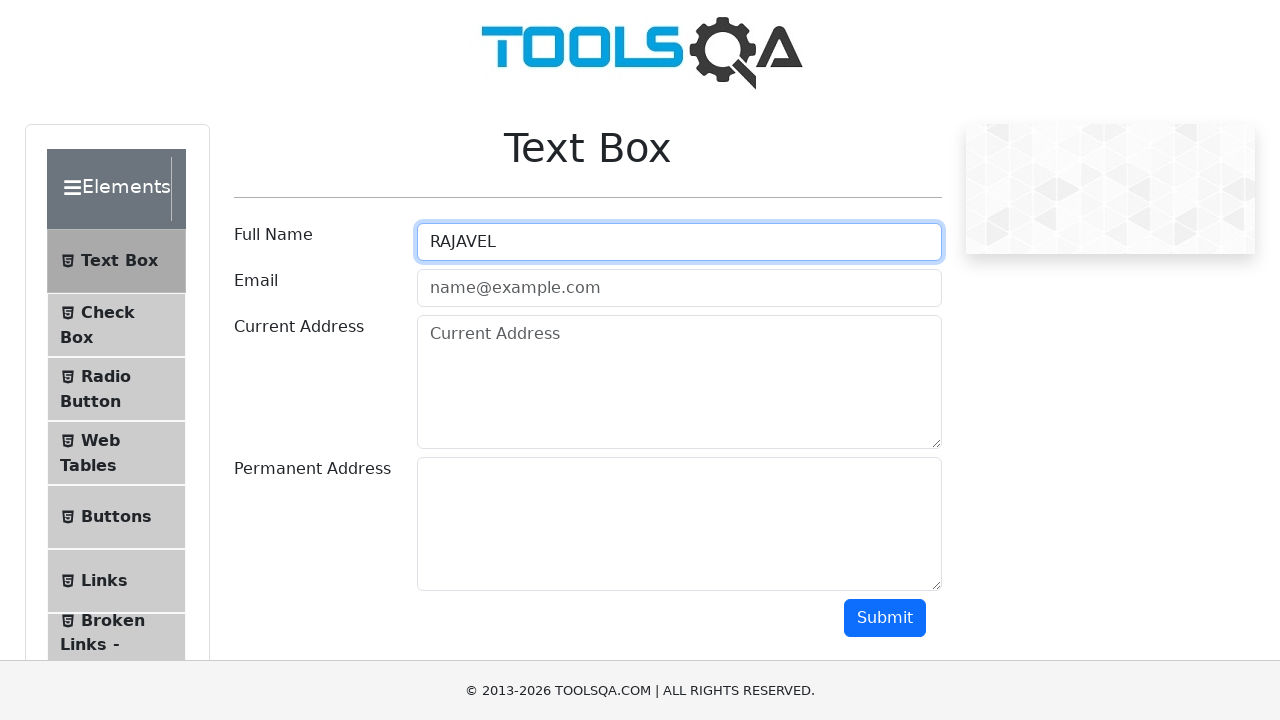